Tests dropdown selection functionality by selecting options using different methods (by index and by value)

Starting URL: https://rahulshettyacademy.com/AutomationPractice/

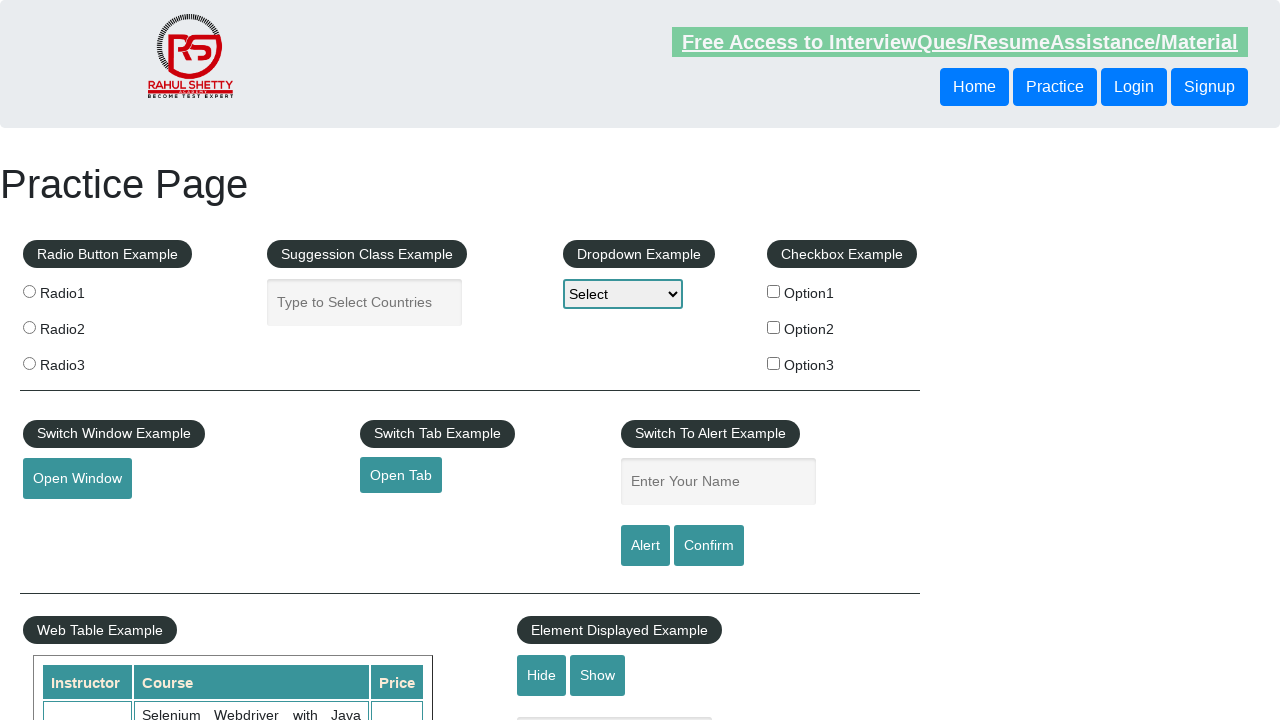

Located dropdown element with id 'dropdown-class-example'
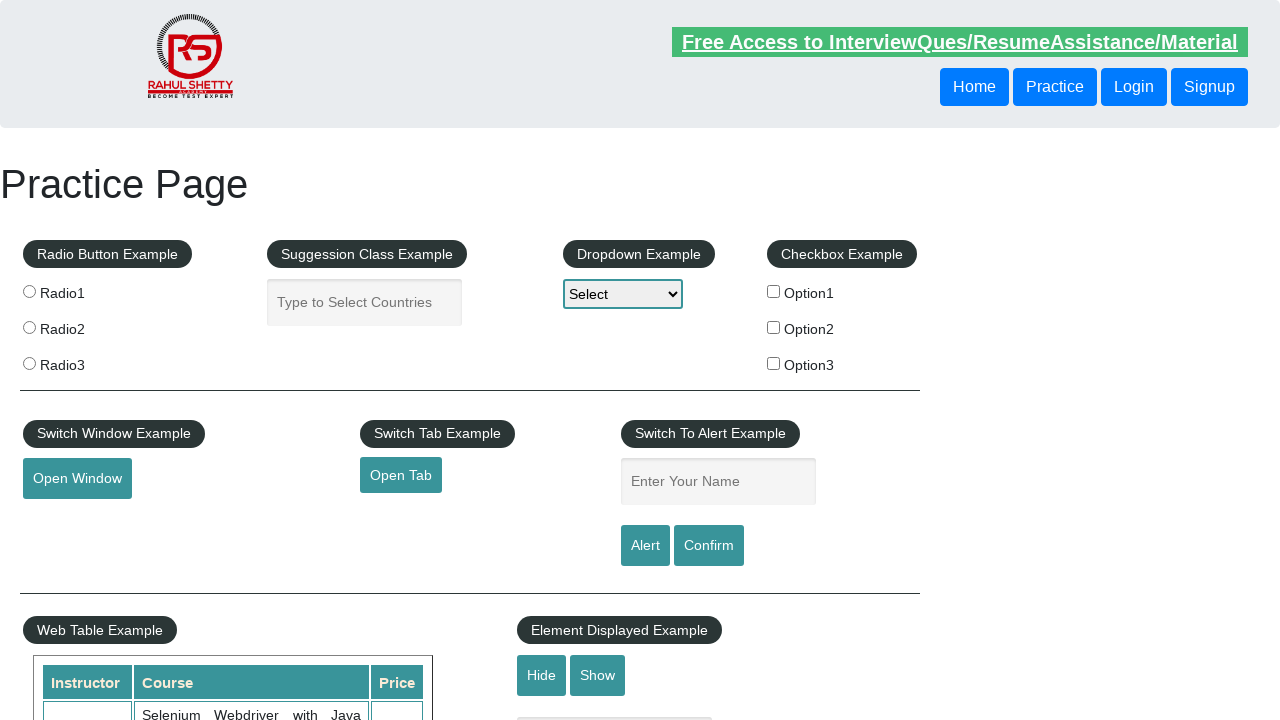

Selected dropdown option by index 1 (Option1) on #dropdown-class-example
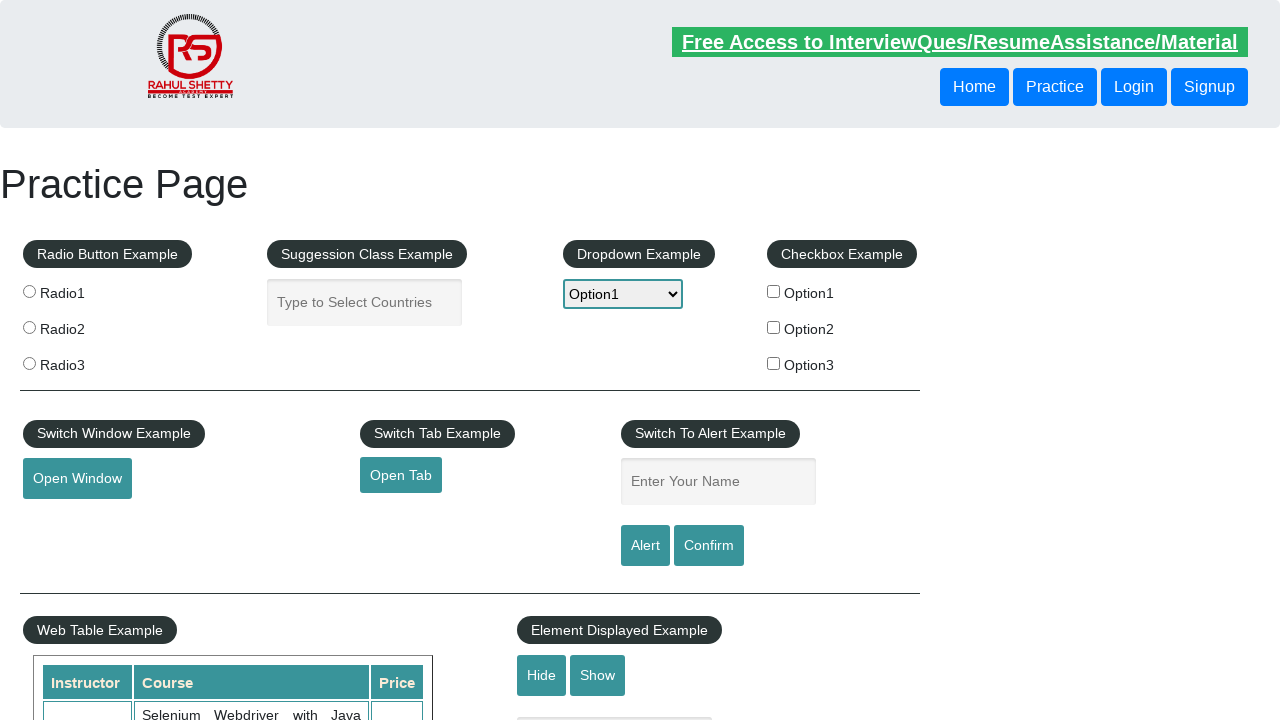

Waited 2 seconds between dropdown selections
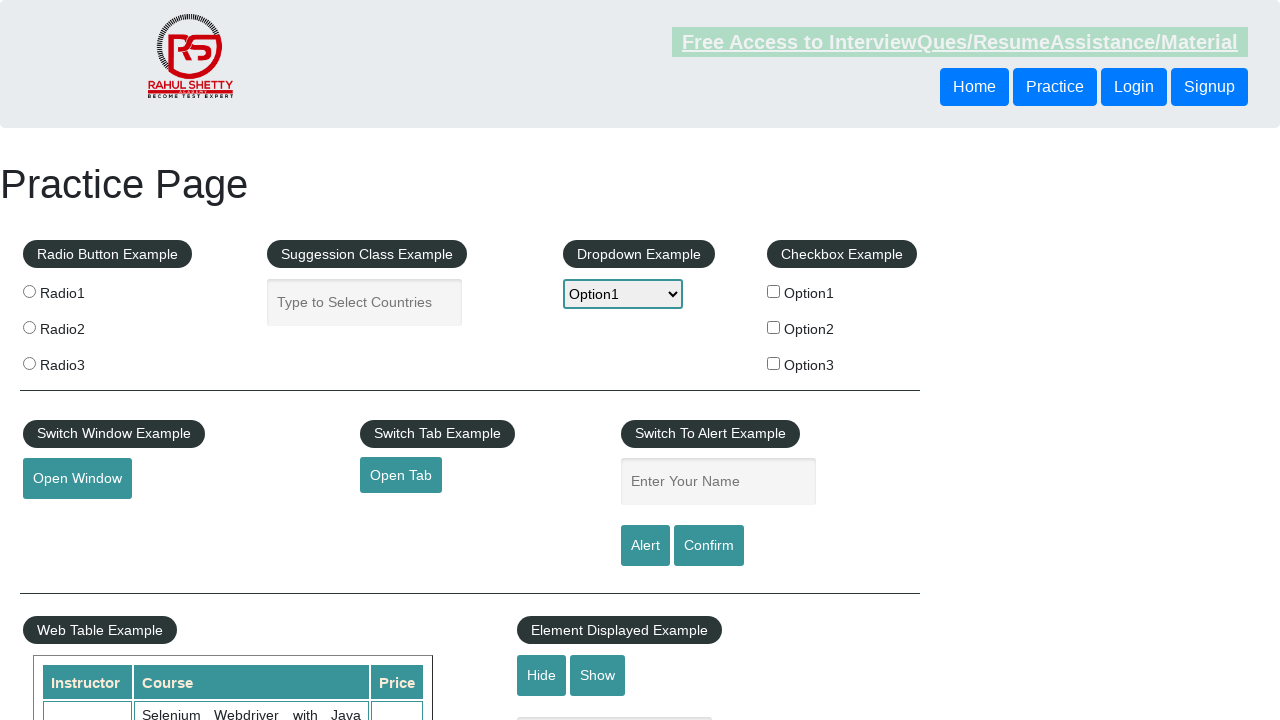

Selected dropdown option by value 'option2' (Option2) on #dropdown-class-example
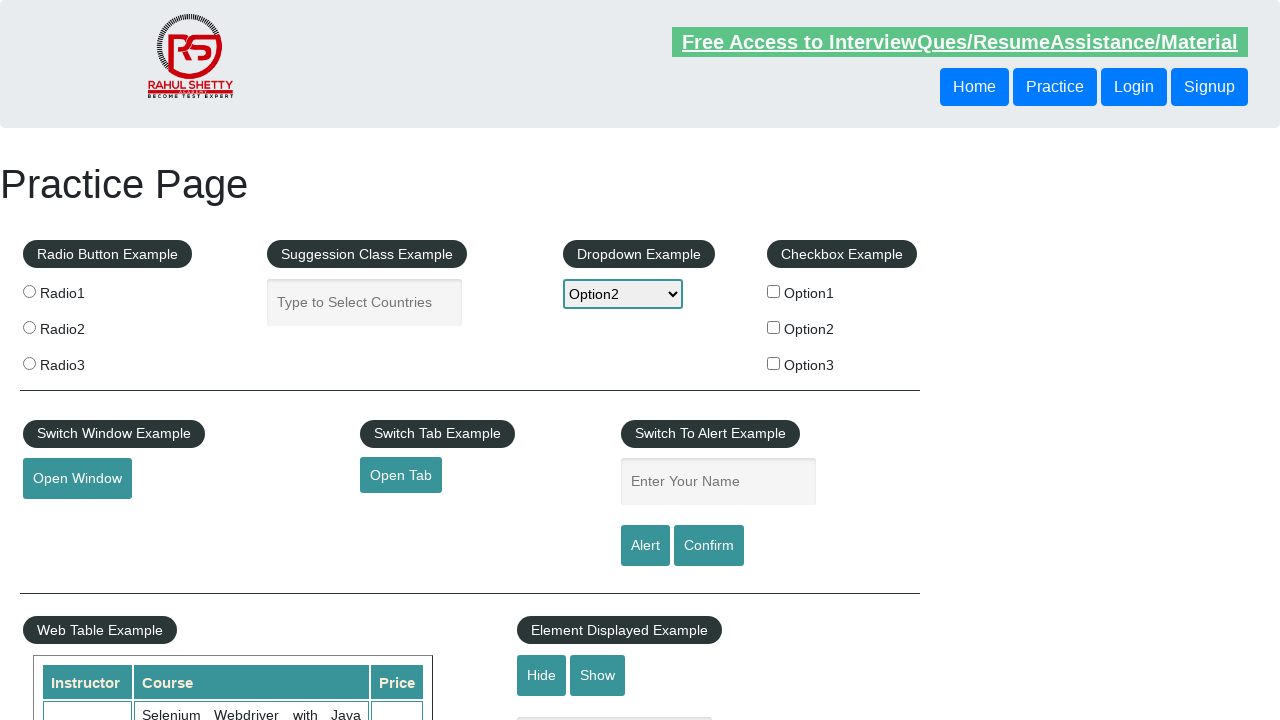

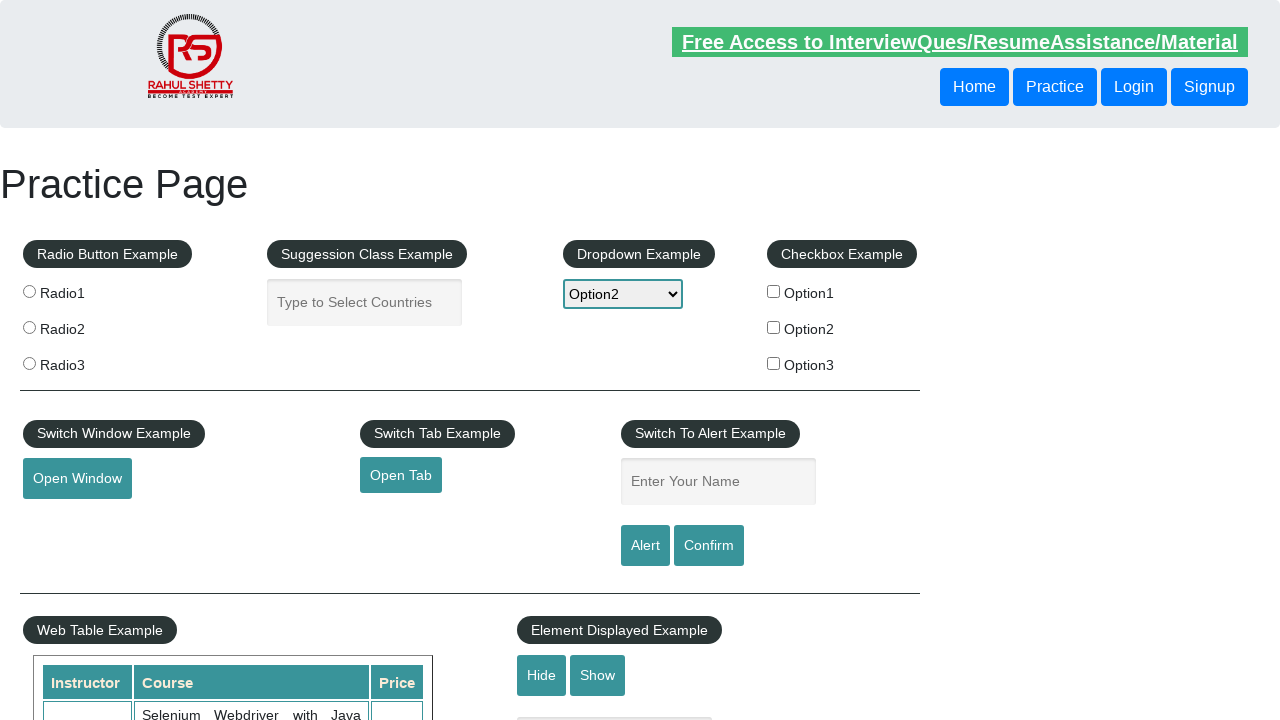